Tests the "Write For Us" form submission on a VPN website by filling in name, email, topic, and message fields, then submitting the form and closing the confirmation dialog.

Starting URL: https://symlexvpn.com/write-for-us/

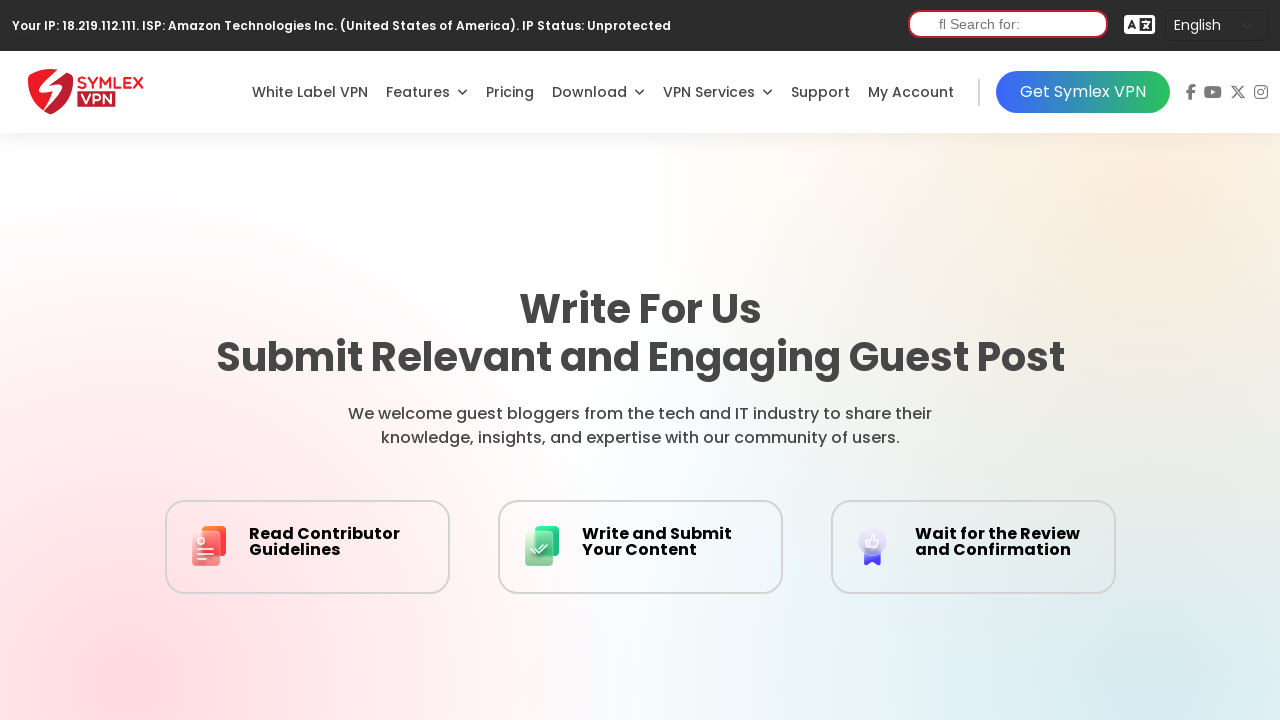

Scrolled down 2100px to reveal the Write For Us form
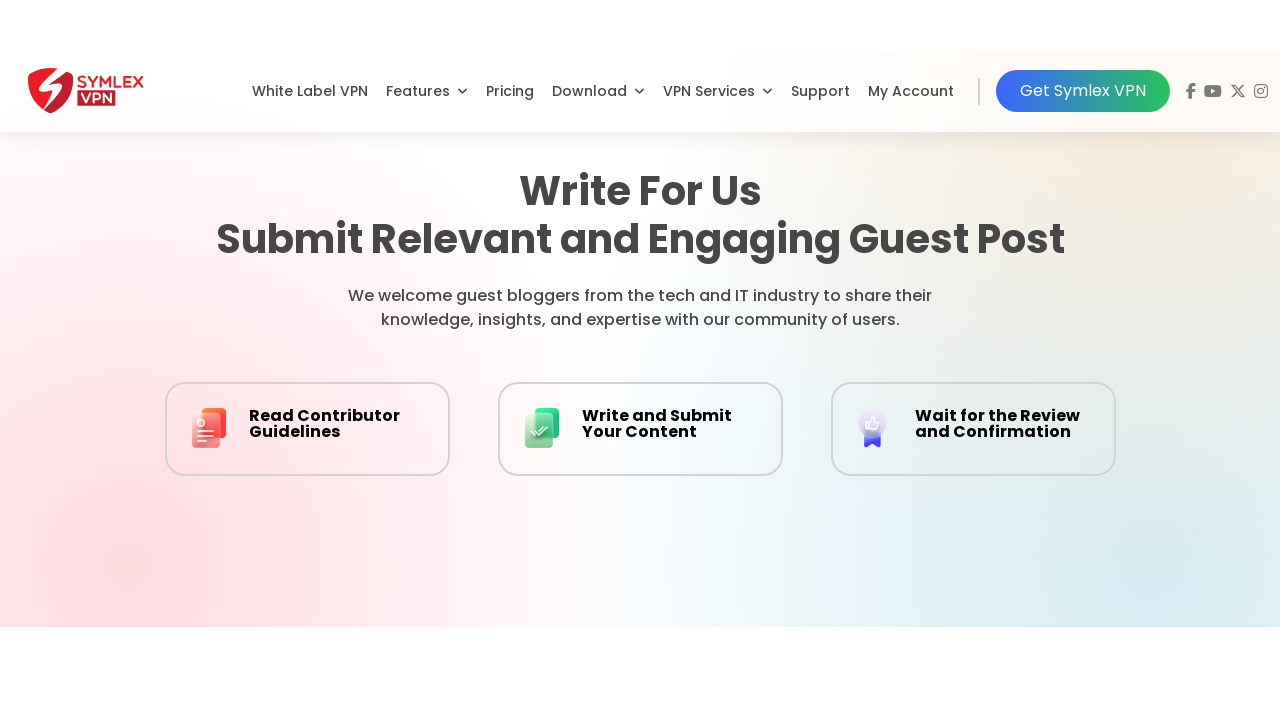

Waited 1000ms for form to be visible
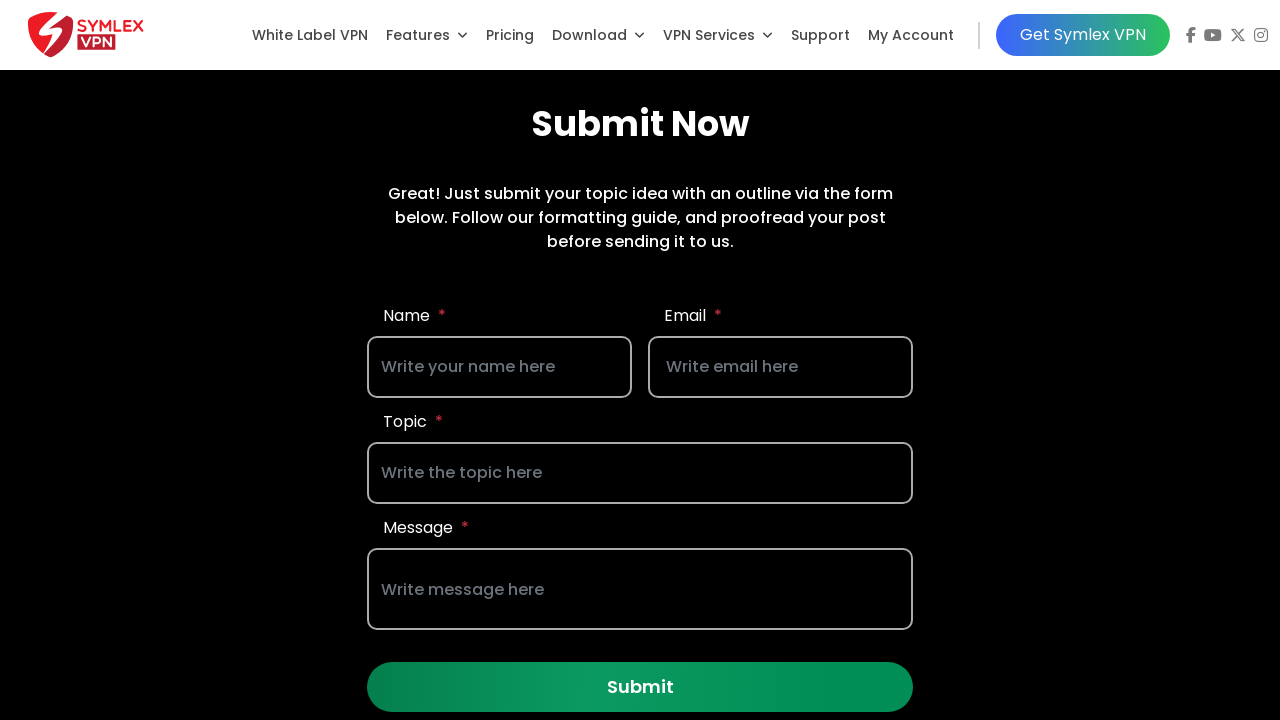

Filled in name field with 'anika' on section:nth-of-type(6) form div:nth-of-type(1) input
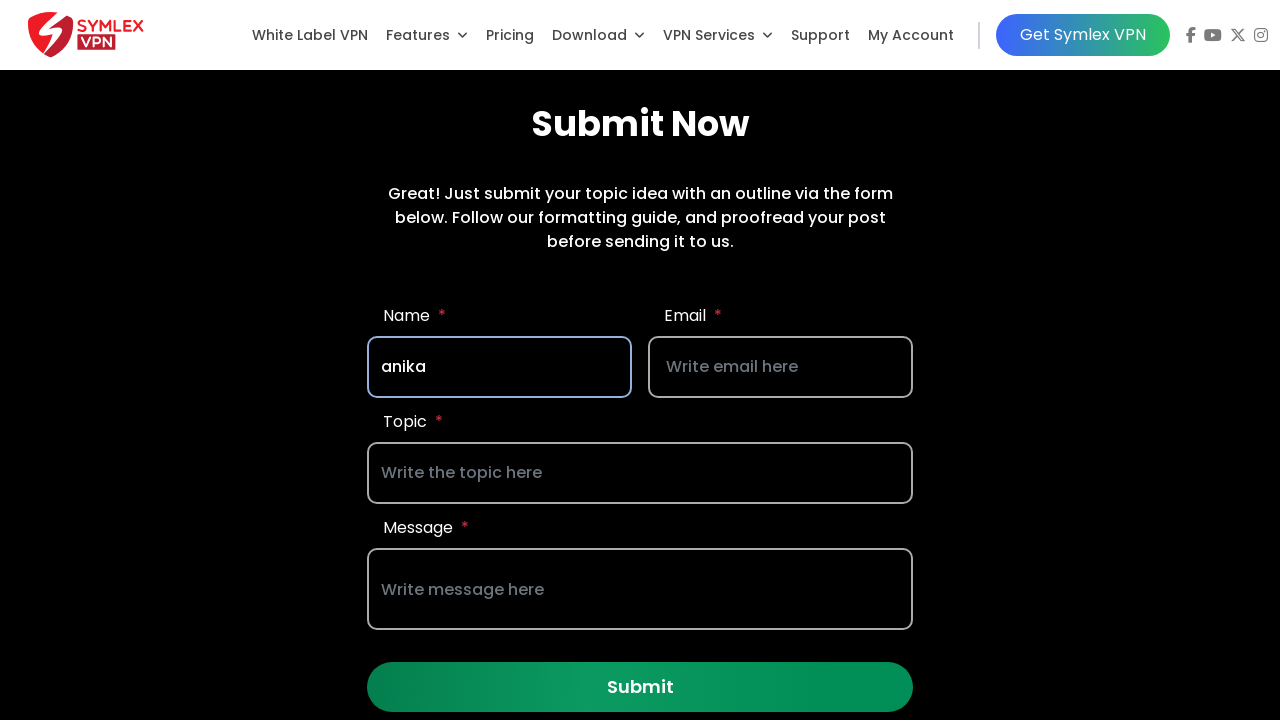

Filled in email field with 'mini@gmail.com' on section:nth-of-type(6) form div:nth-of-type(2) input
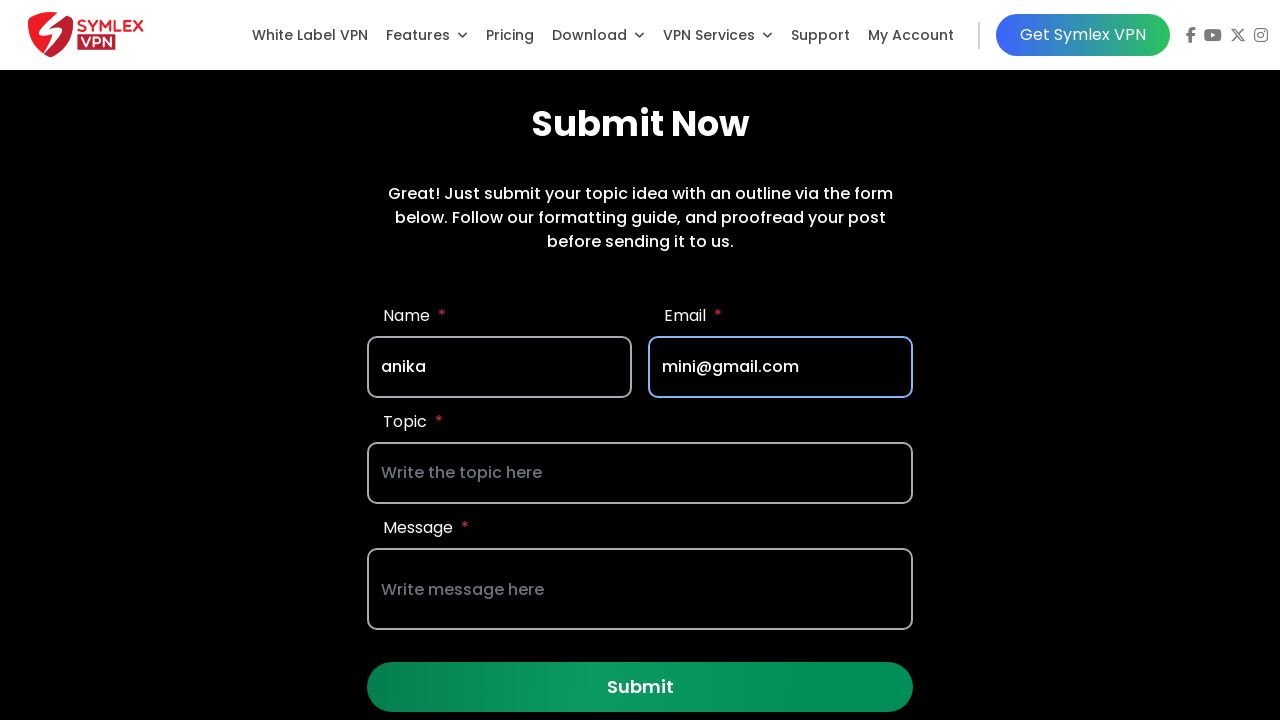

Filled in topic field with 'how to use VPN?' on section:nth-of-type(6) form div:nth-of-type(3) input
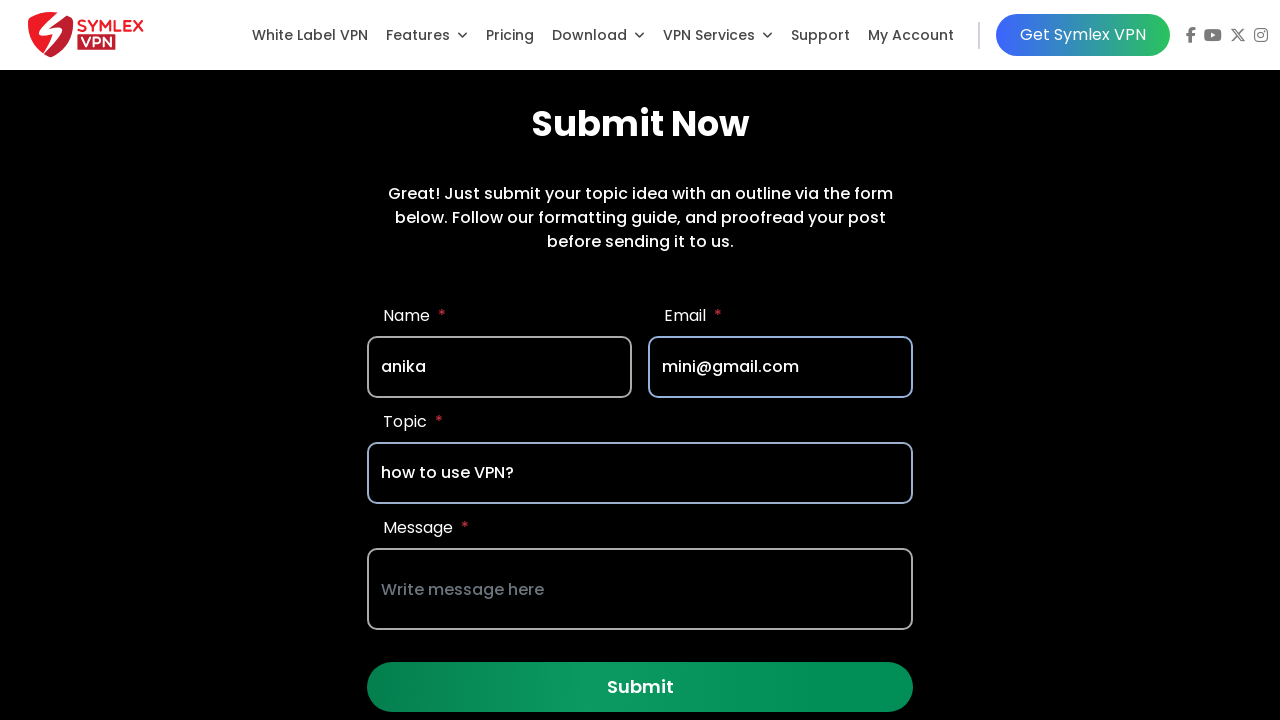

Filled in message field with 'for automation testing' on section:nth-of-type(6) form div:nth-of-type(4) input
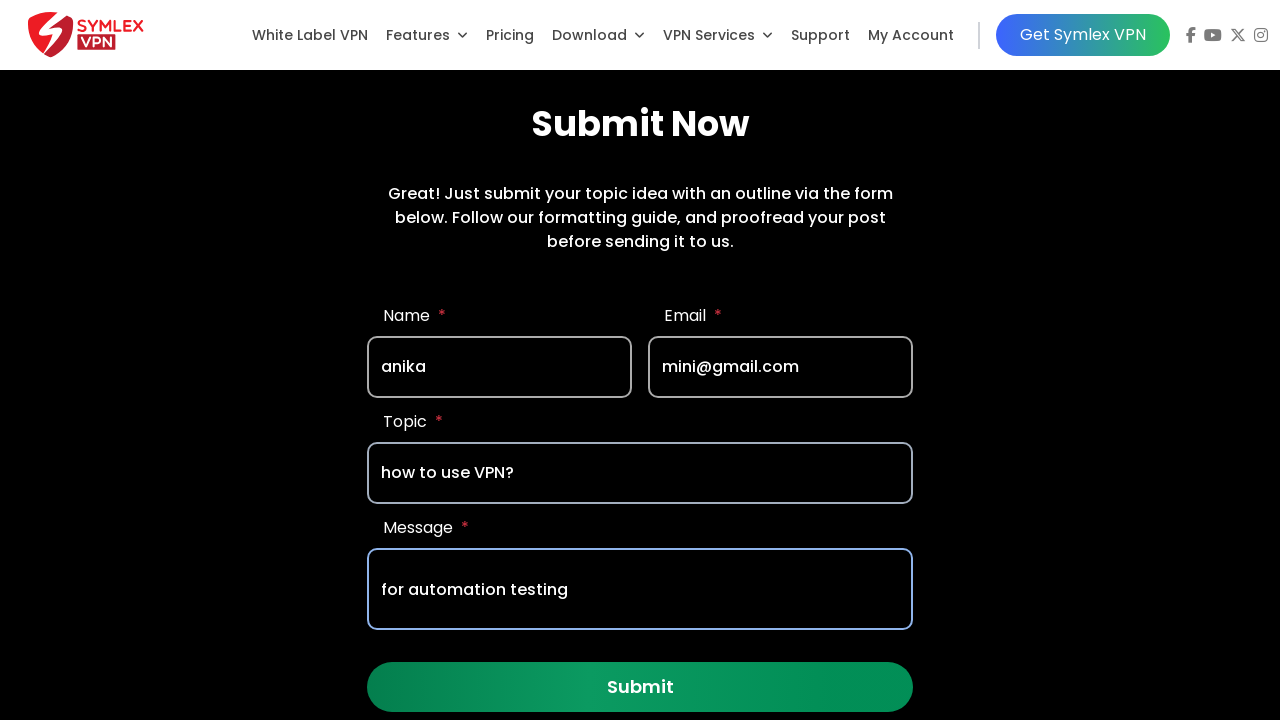

Clicked the submit button to submit the Write For Us form at (640, 687) on section:nth-of-type(6) form div:nth-of-type(5) button:first-of-type
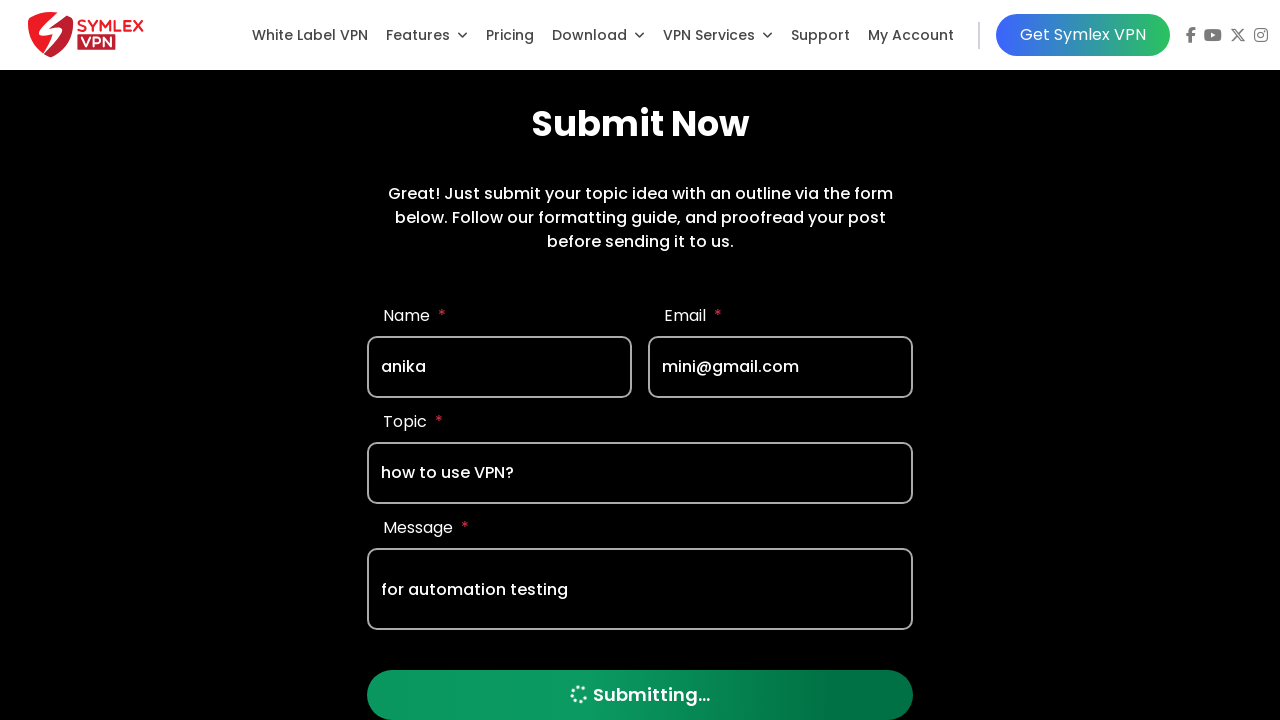

Waited for confirmation dialog to appear
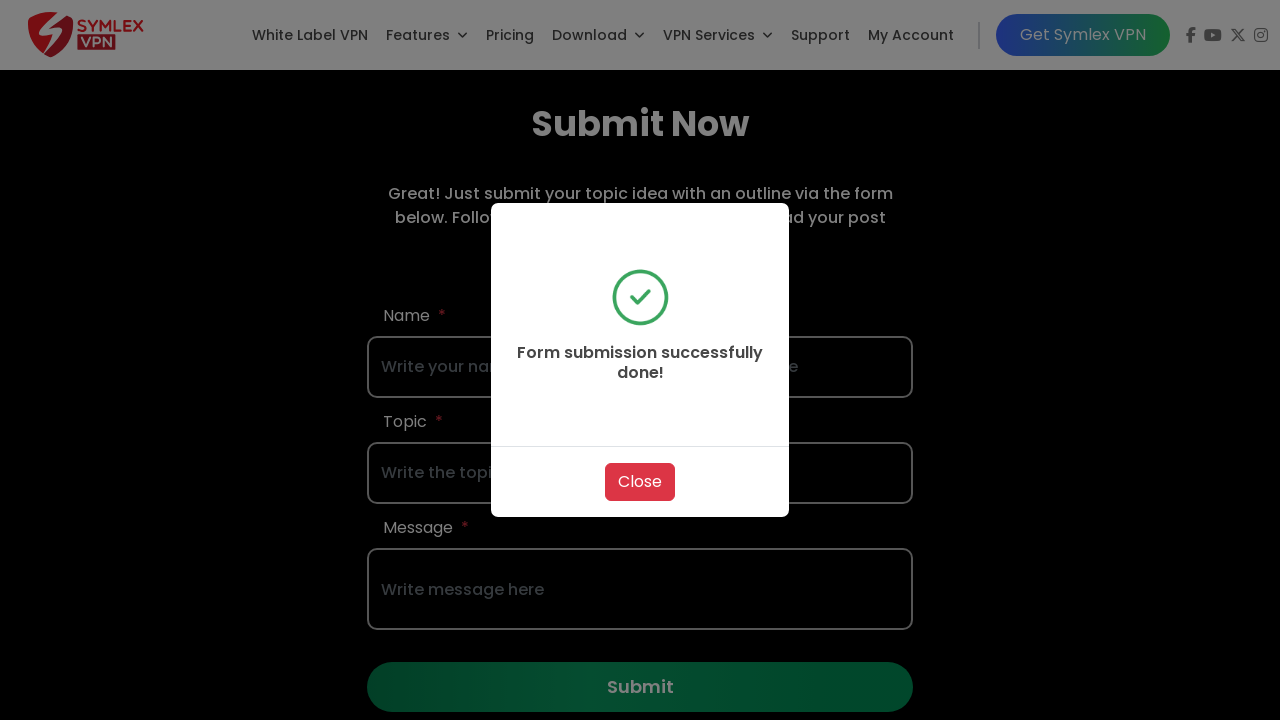

Clicked the close button on the confirmation dialog at (640, 482) on section:nth-of-type(6) div:nth-of-type(2) button
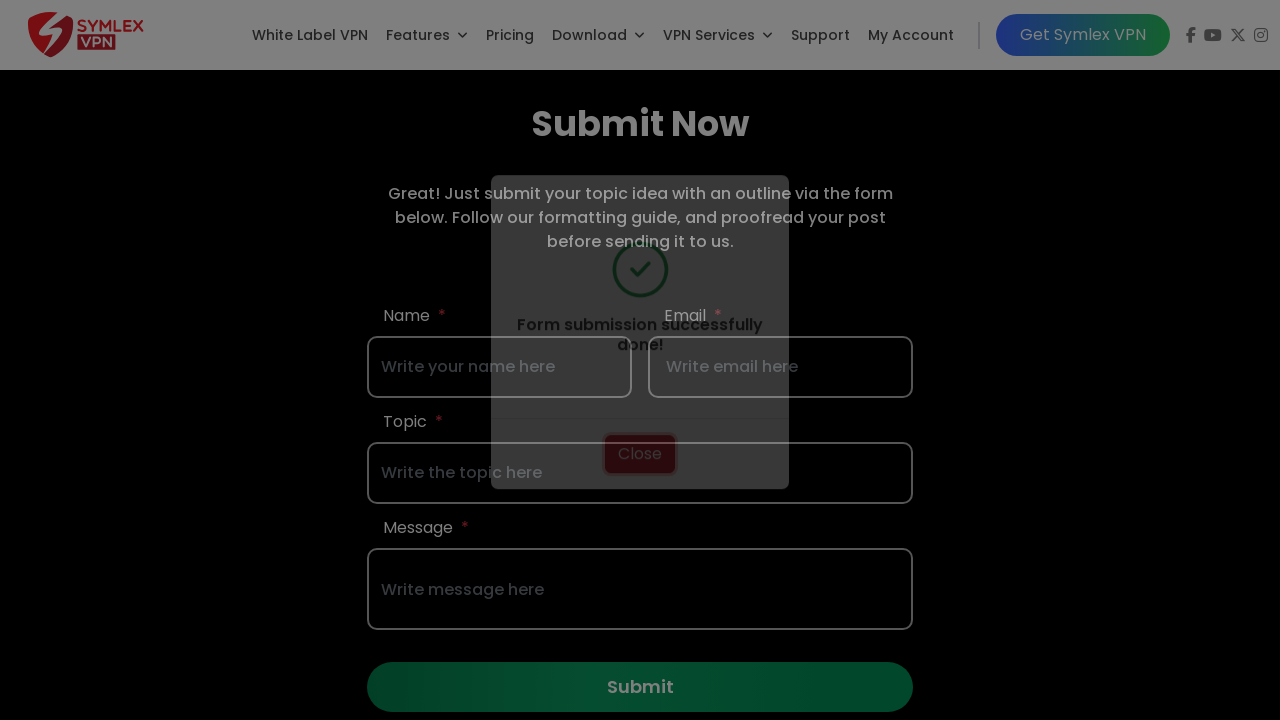

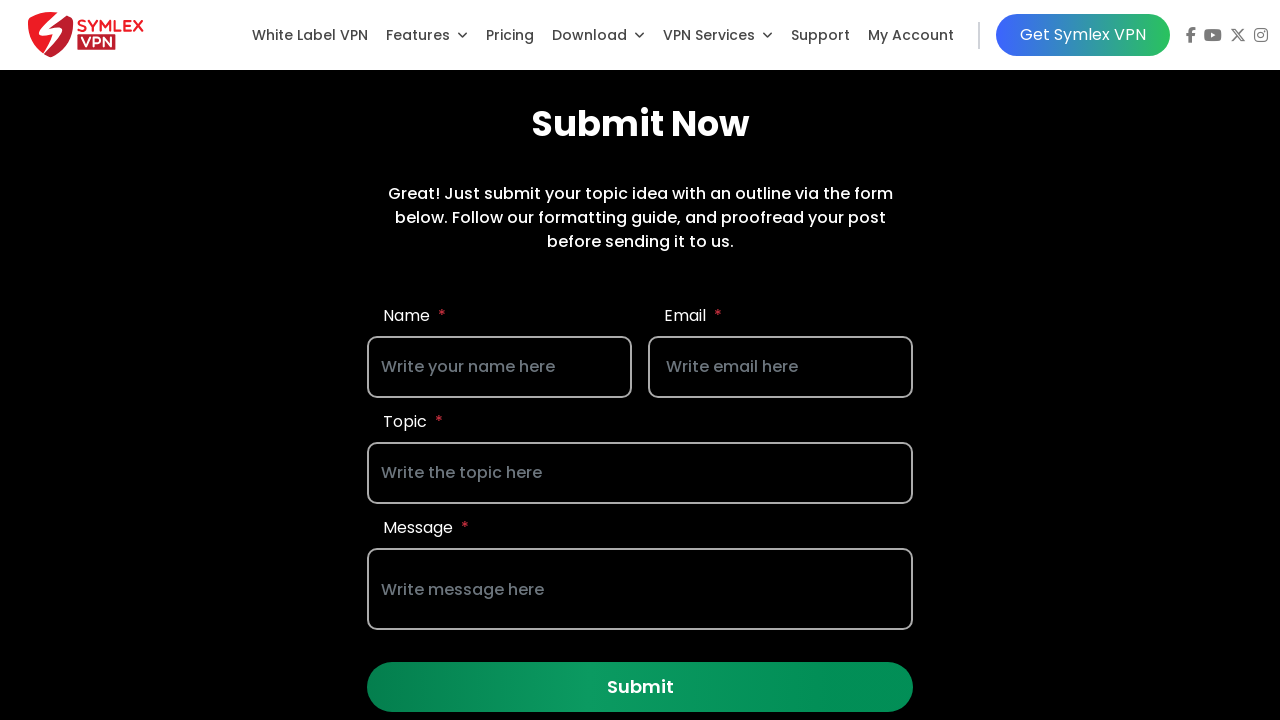